Tests a text-to-speech website by selecting a British English voice, entering text, and clicking the play button to generate speech

Starting URL: https://ttsmp3.com/text-to-speech/British2English/

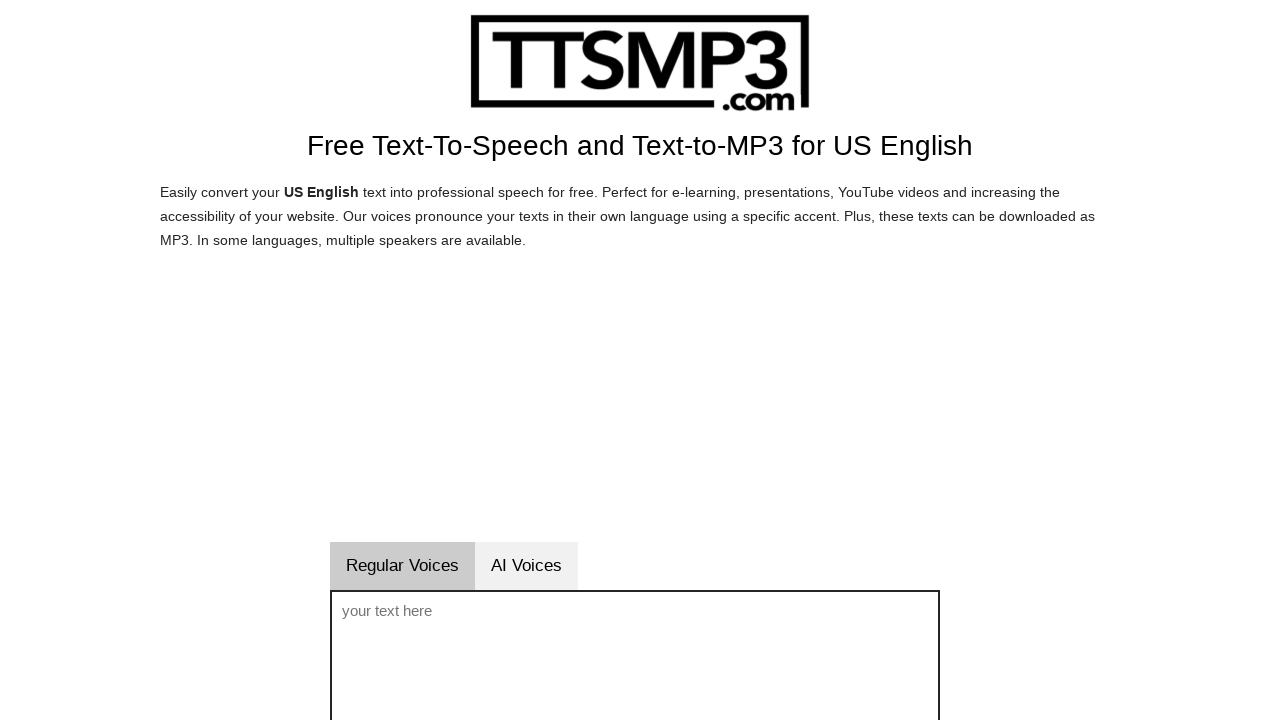

Selected British English / Brian voice from dropdown on #sprachwahl
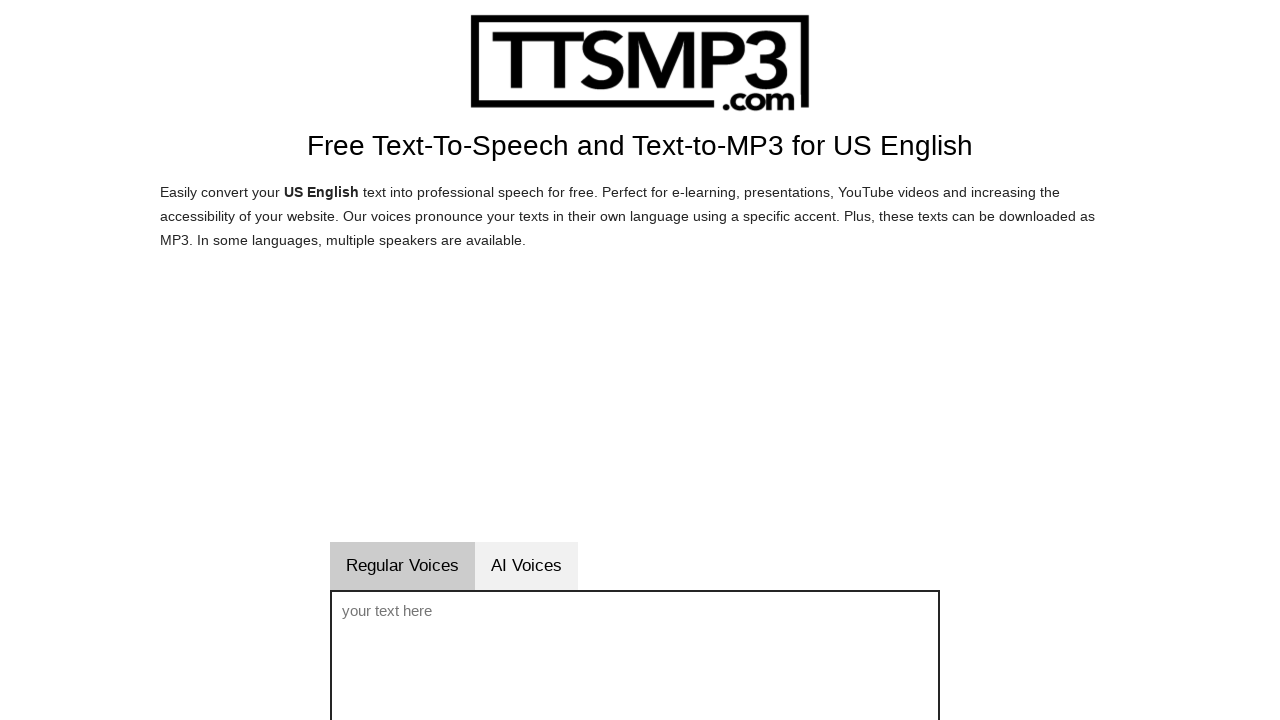

Entered text into voice text field on #voicetext
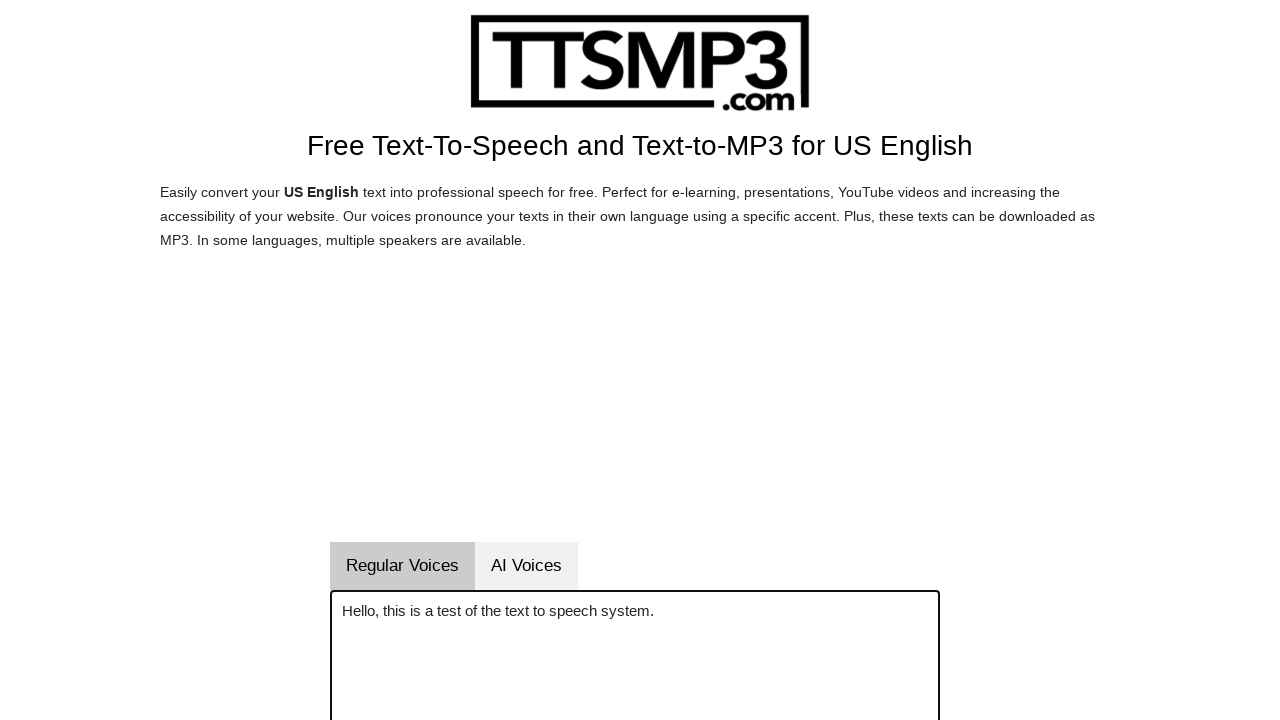

Clicked play button to generate speech at (694, 360) on #vorlesenbutton
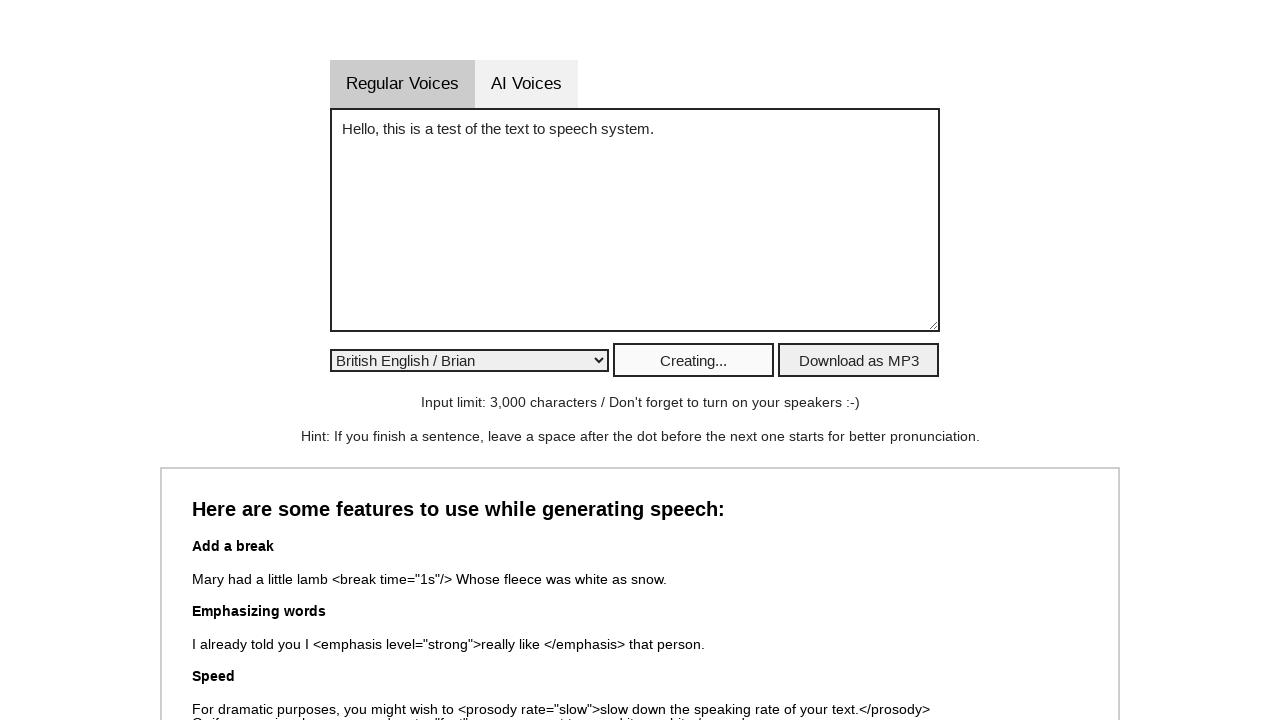

Waited for audio processing to complete
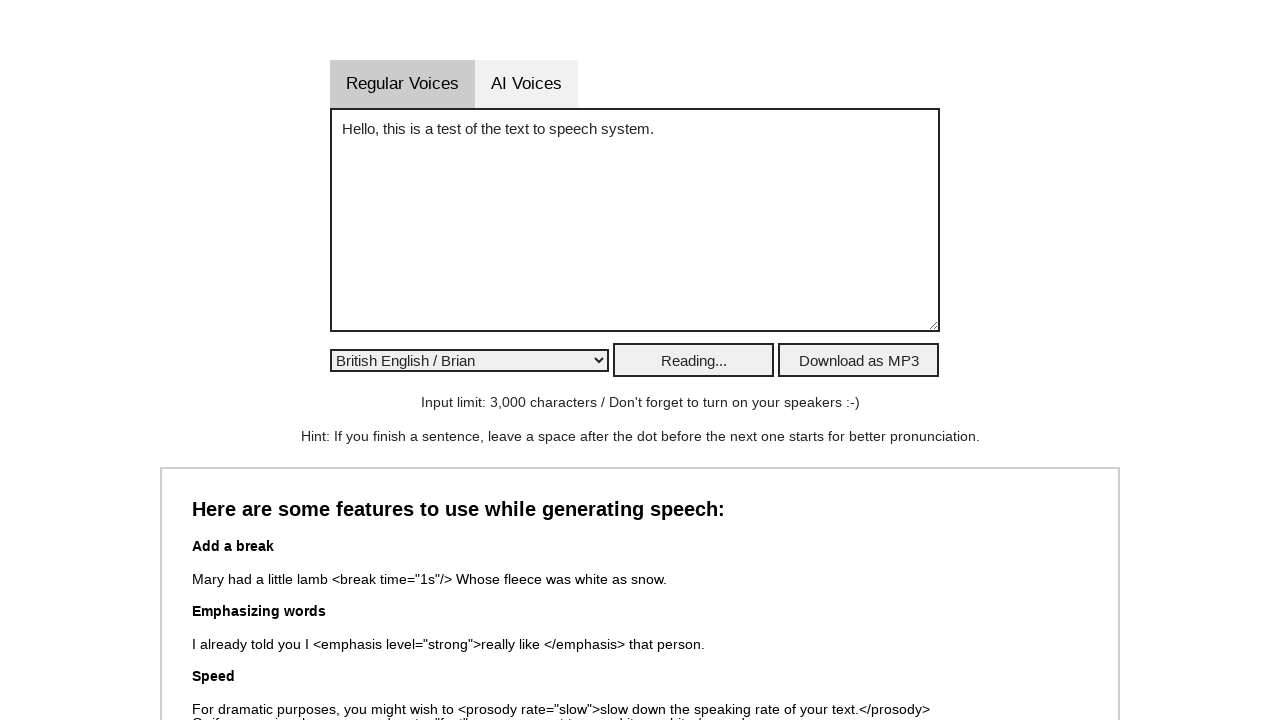

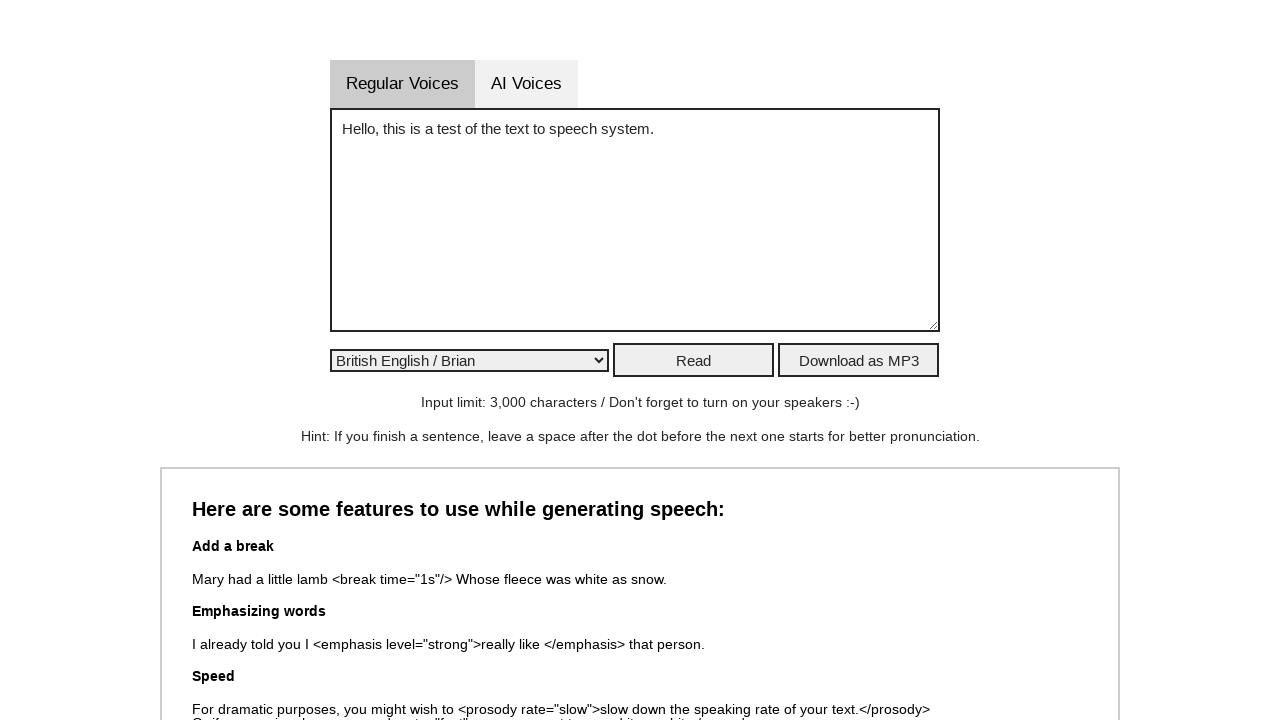